Navigates to Arquillian docs page, clicks on the Cube Q Extension documentation link, and verifies the page loads correctly

Starting URL: http://arquillian.org/

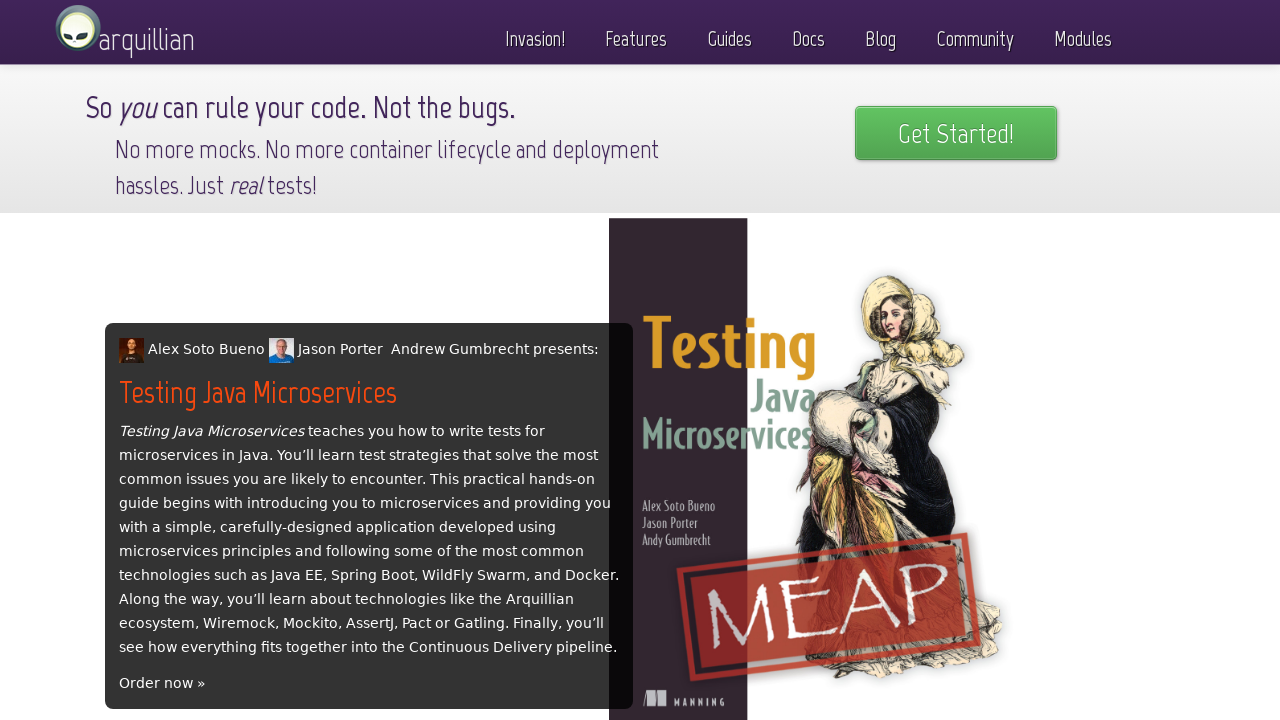

Clicked on Docs tab at (808, 34) on text=Docs
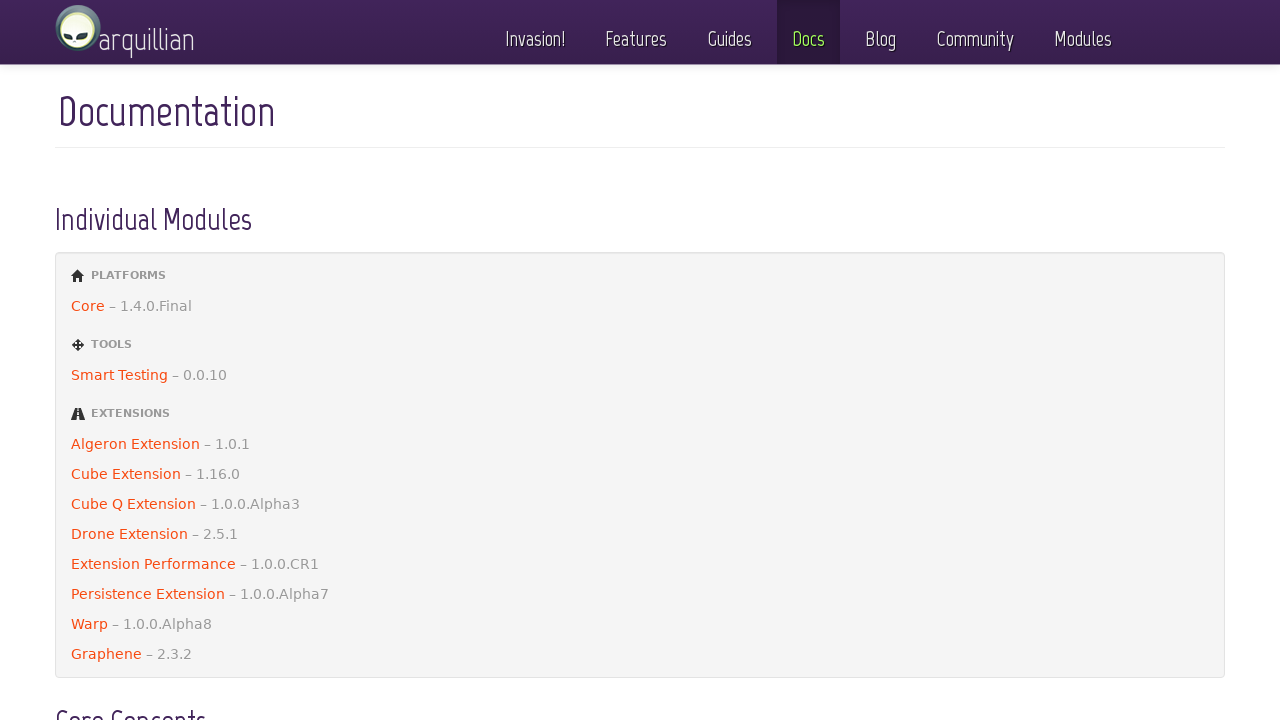

Documentation page loaded
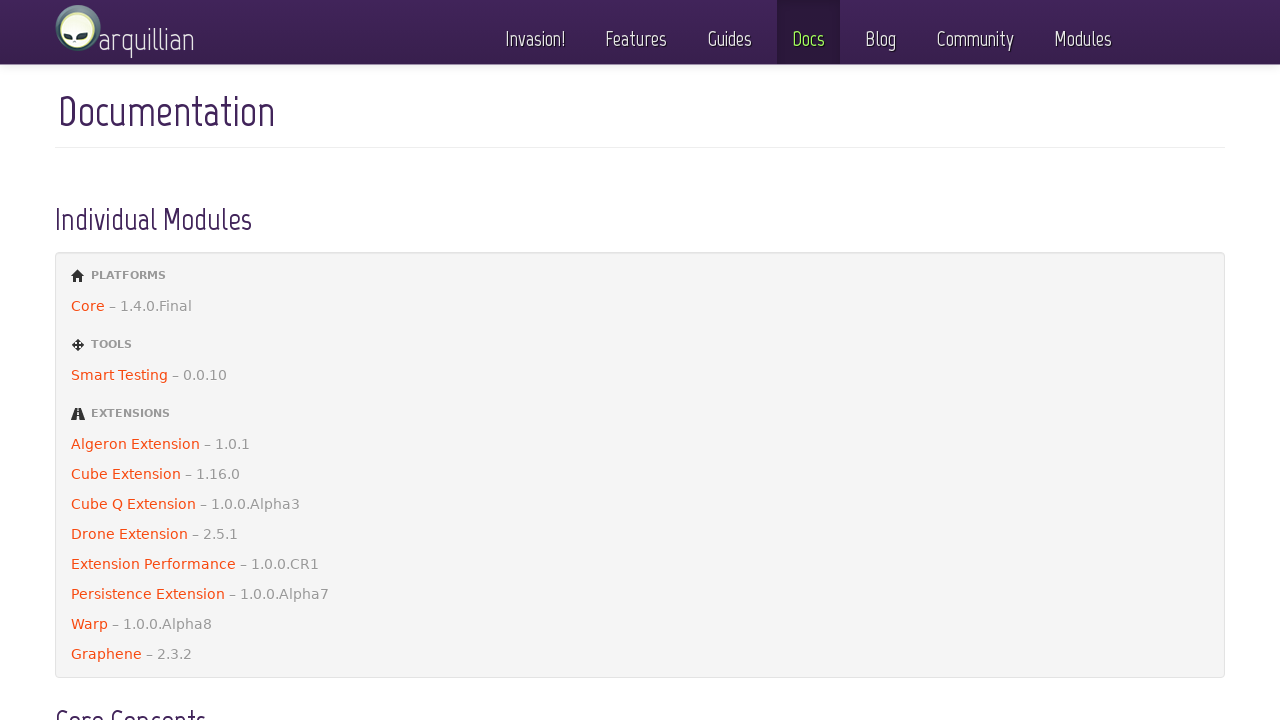

Clicked on Cube Q Extension documentation link at (640, 504) on a:has-text('Cube Q Extension')
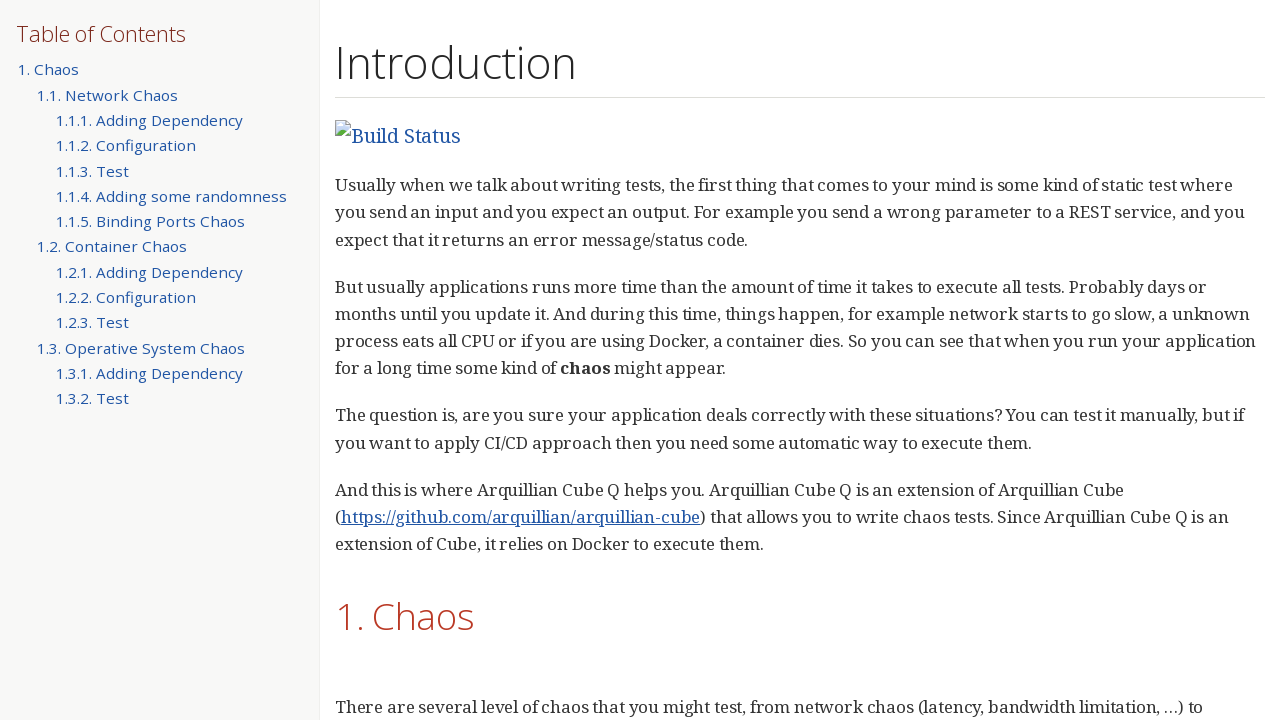

Cube Q Extension documentation page loaded successfully
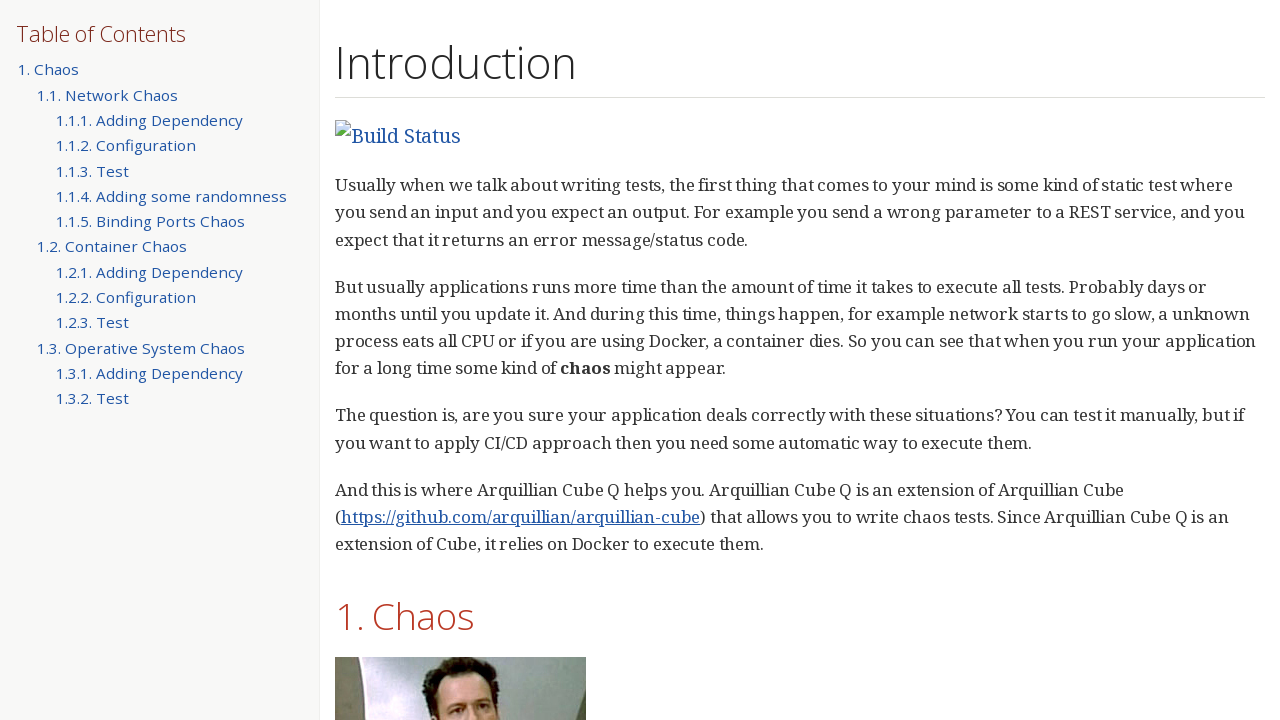

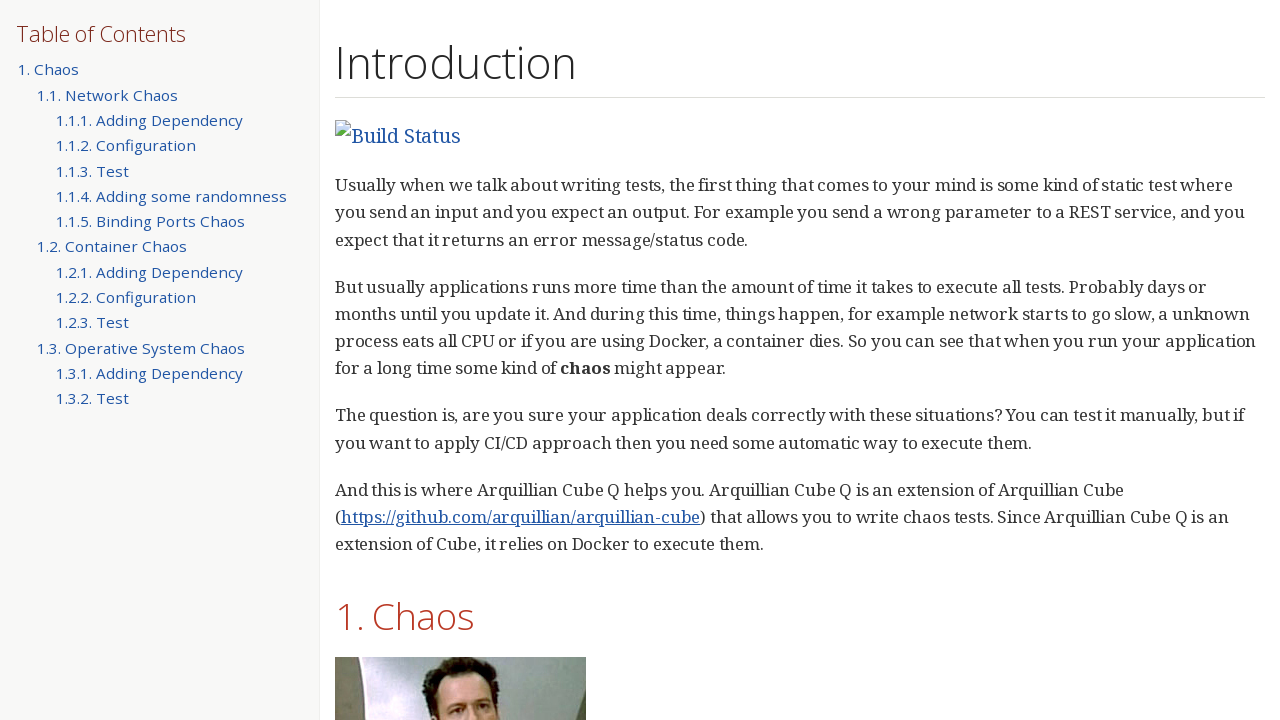